Navigates to the Maven Repository page for the WebDriverManager artifact version 4.4.3 and waits for the page to load

Starting URL: https://mvnrepository.com/artifact/io.github.bonigarcia/webdrivermanager/4.4.3

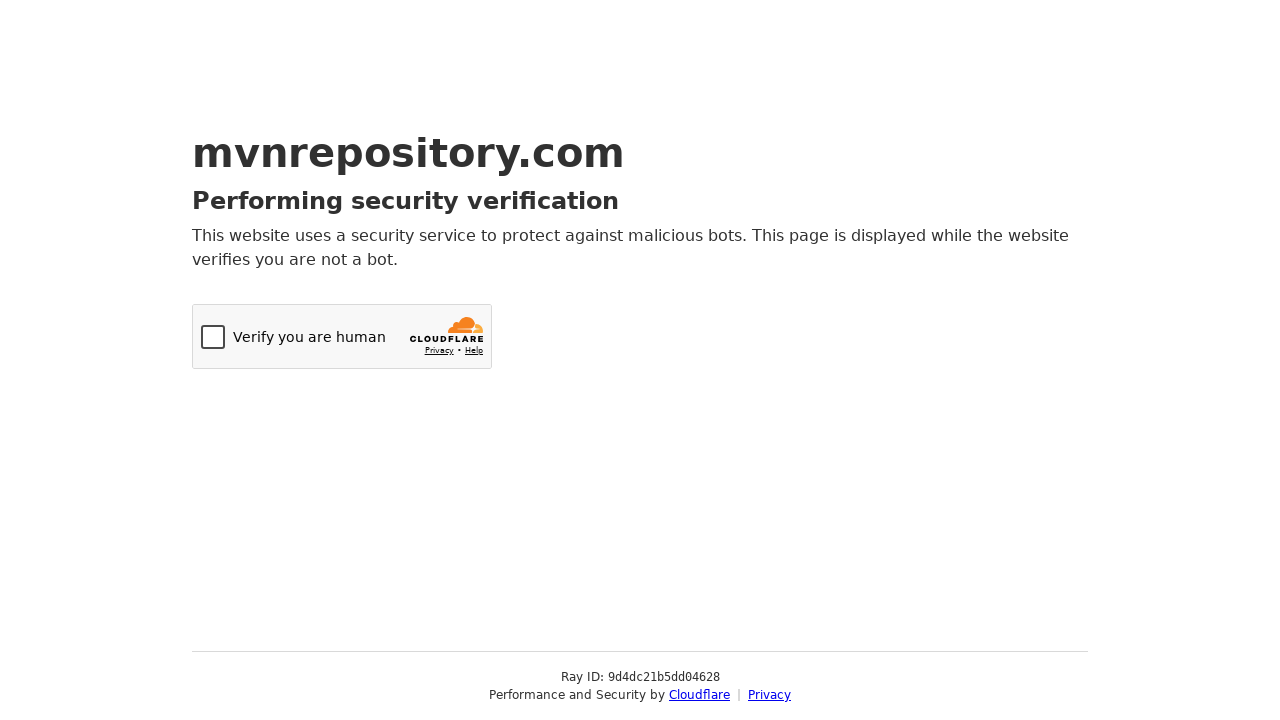

Navigated to Maven Repository page for WebDriverManager artifact version 4.4.3
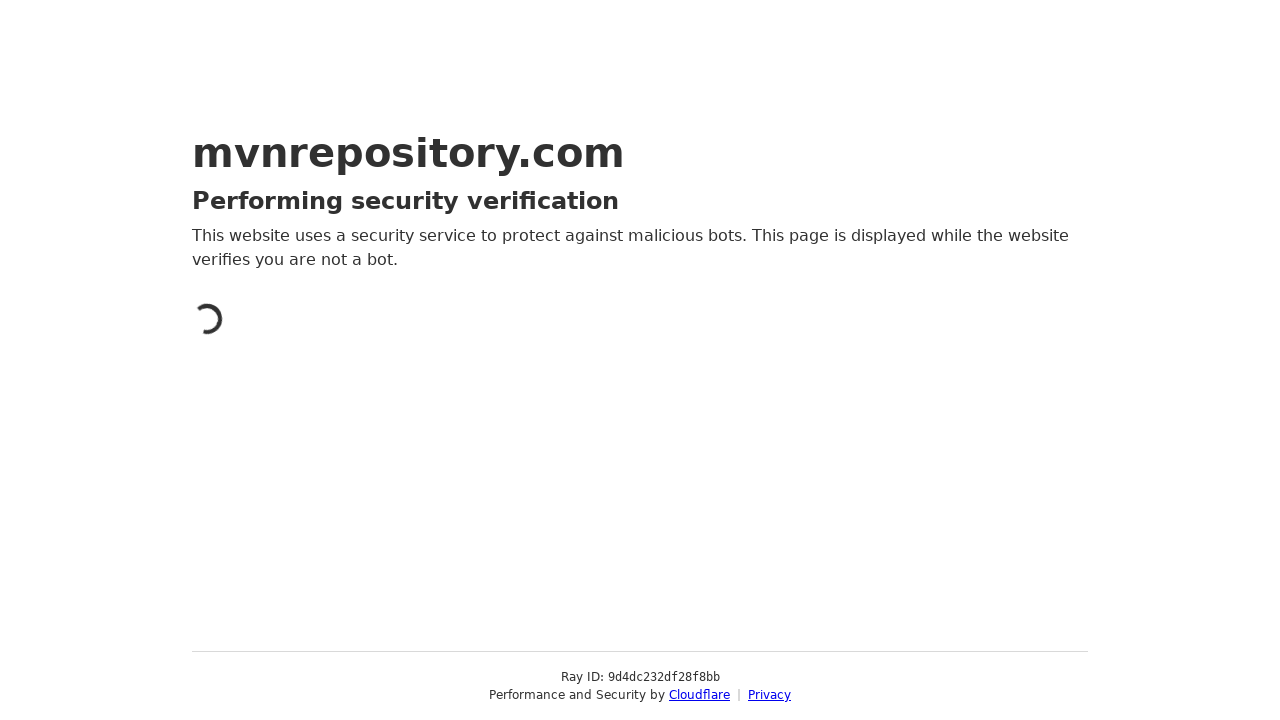

Waited for page to fully load with domcontentloaded state
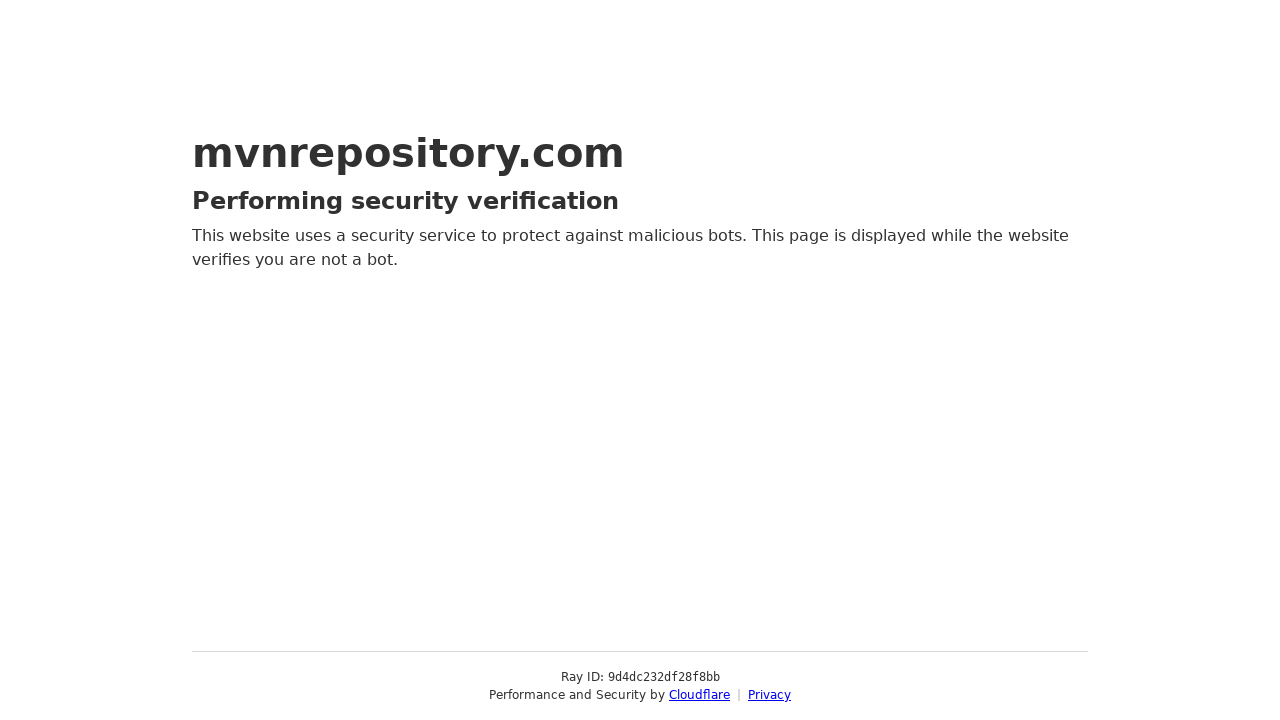

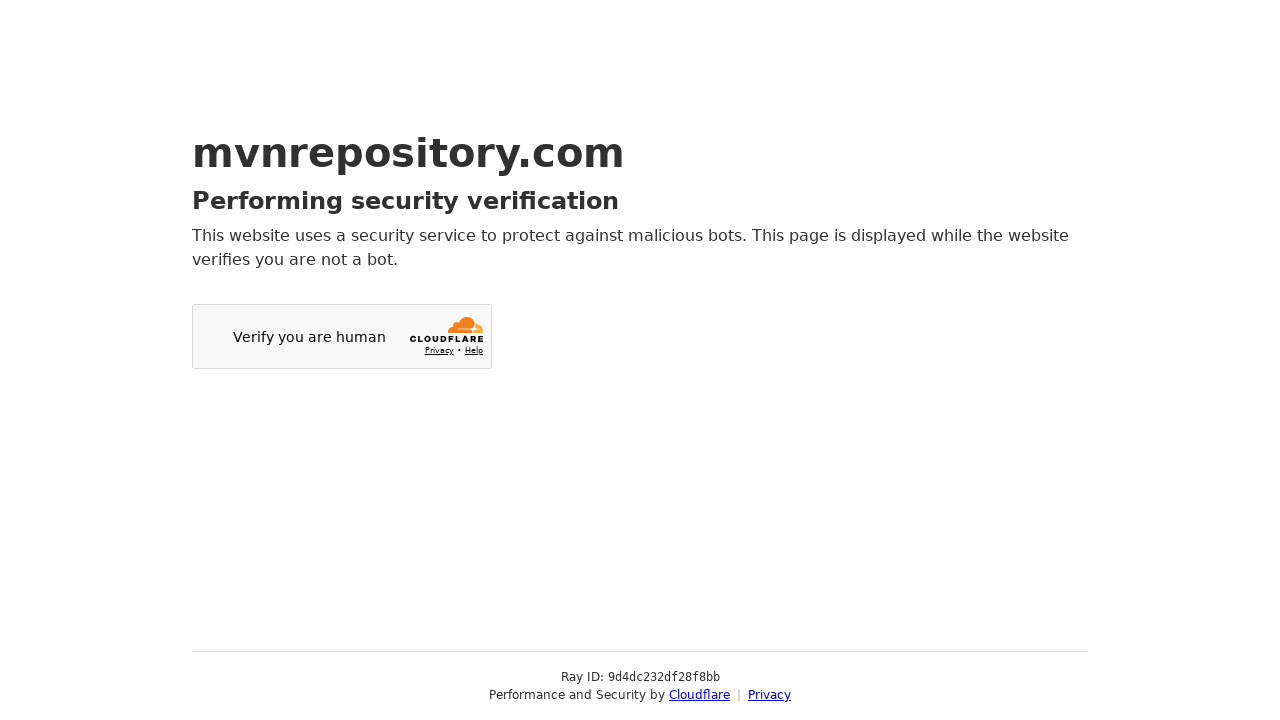